Tests the click command by navigating to a test website and clicking on a prompt button element

Starting URL: http://omayo.blogspot.com/

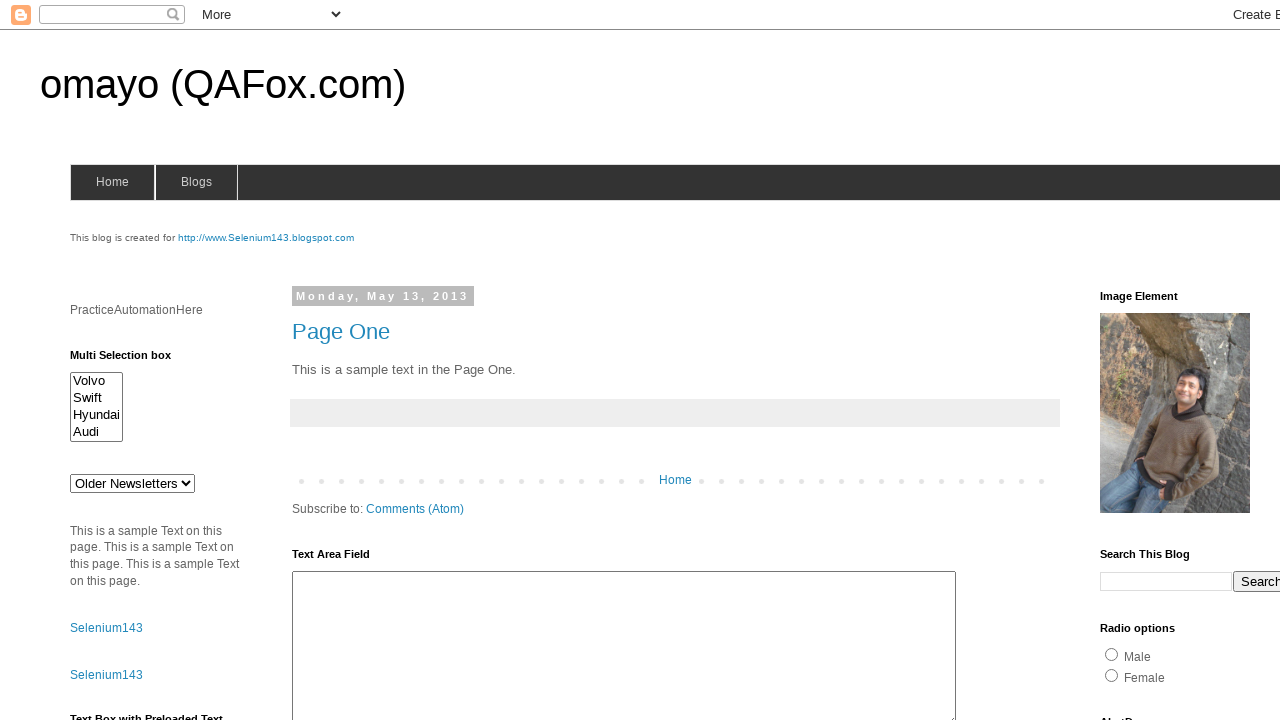

Navigated to test website http://omayo.blogspot.com/
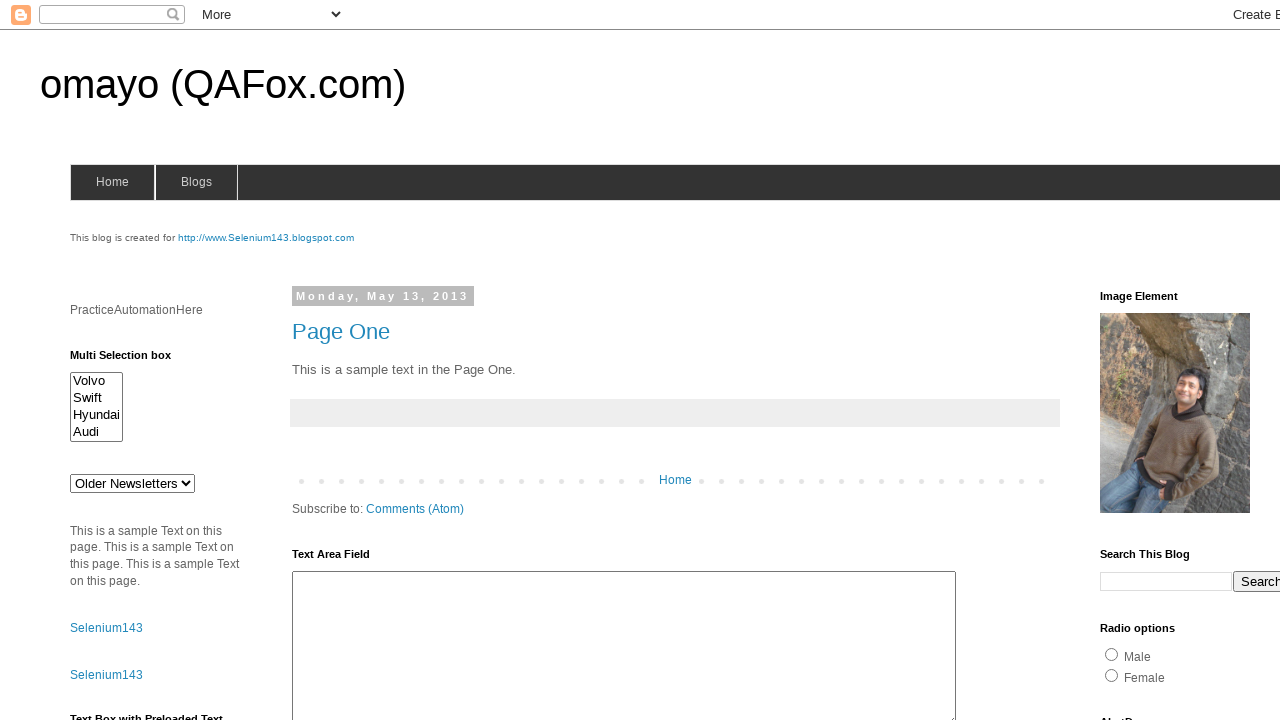

Clicked on the prompt button element at (1140, 361) on #prompt
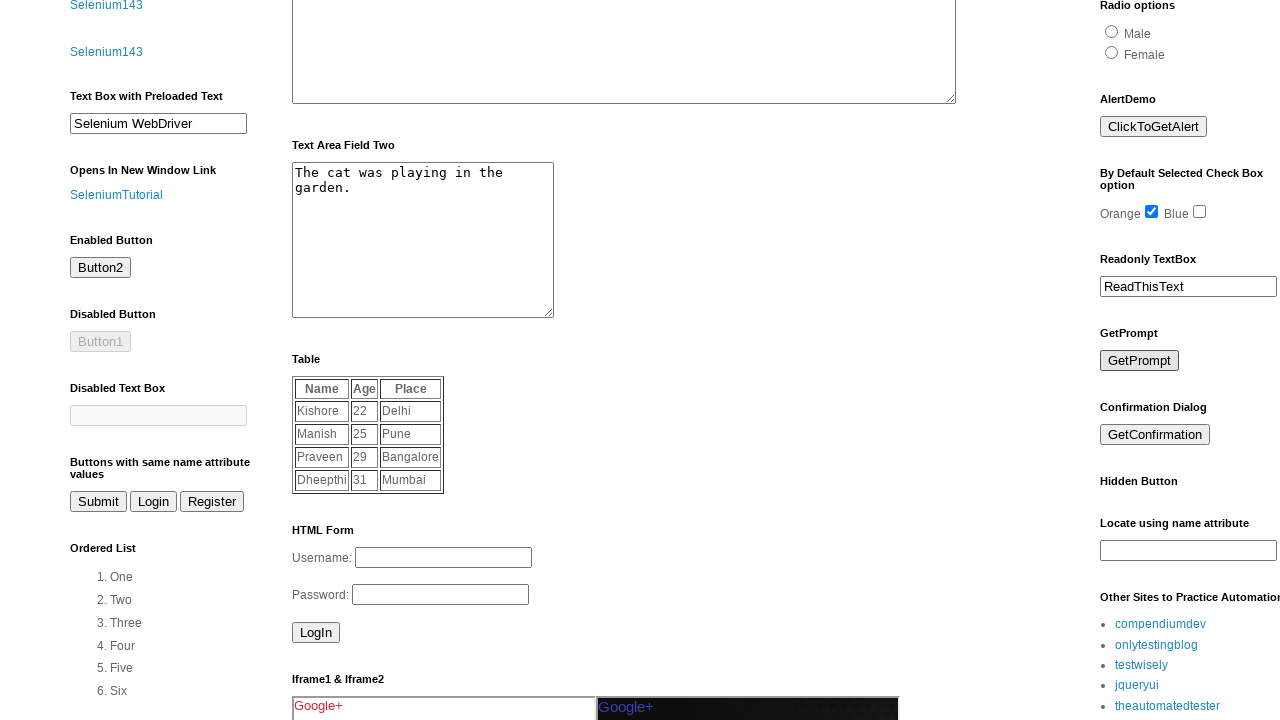

Waited 2 seconds to observe the result of the click
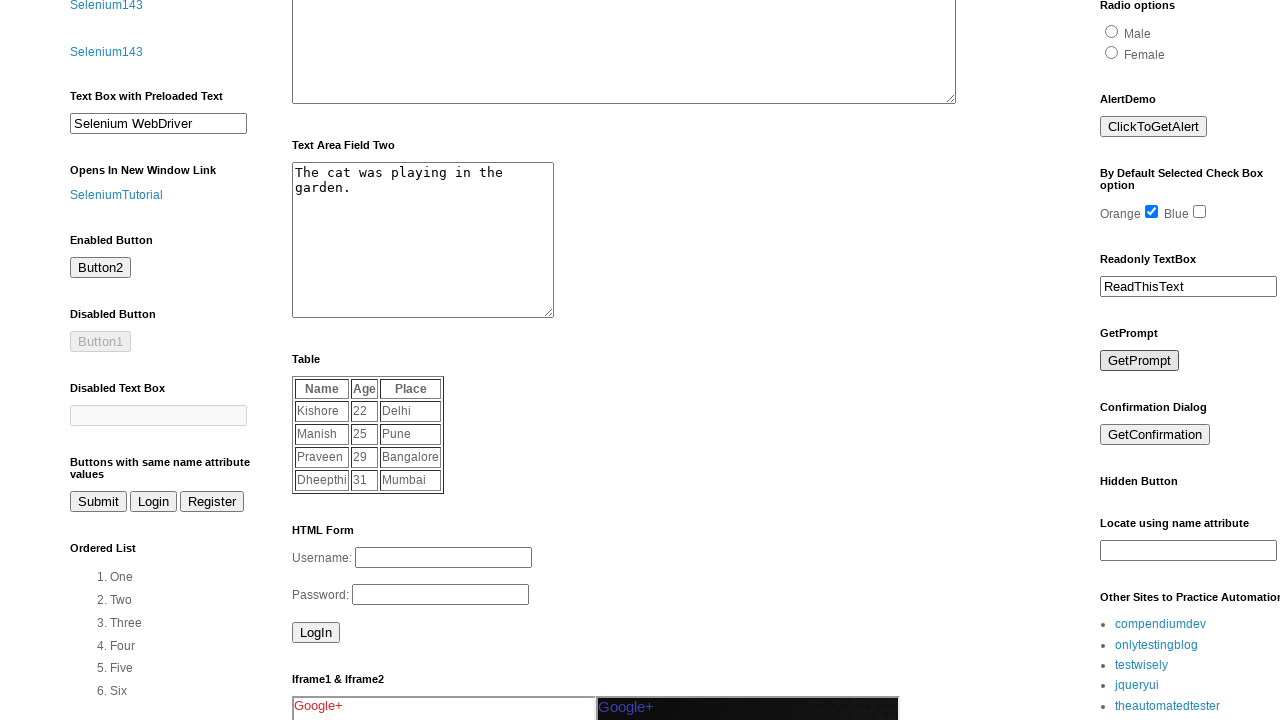

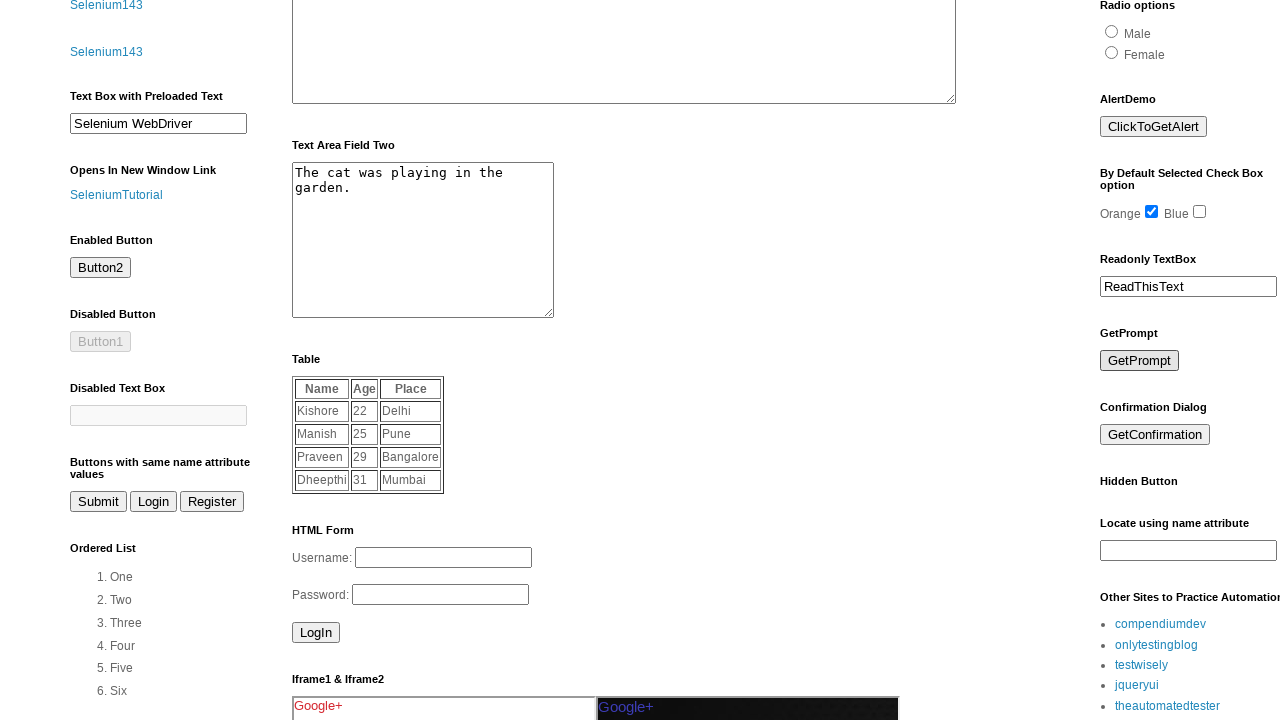